Tests dropdown select functionality by selecting options using different methods: by visible text, by index, and by value attribute

Starting URL: https://the-internet.herokuapp.com/dropdown

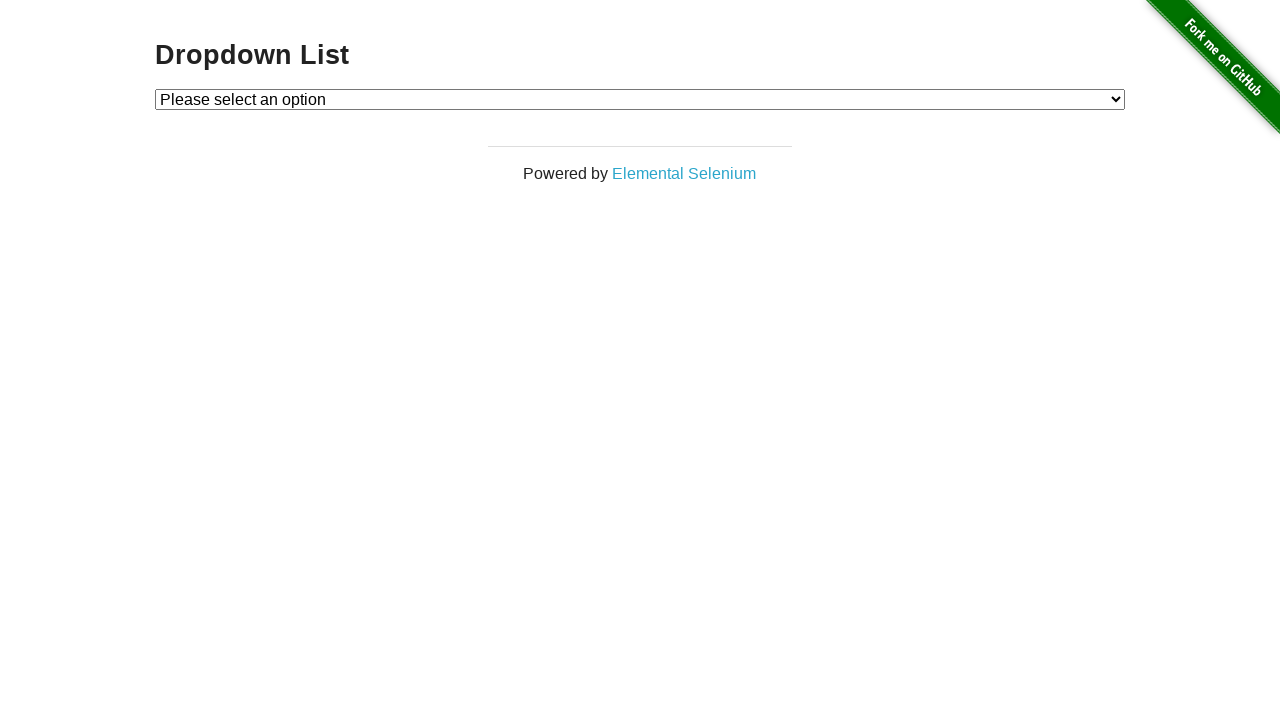

Waited for dropdown to be available
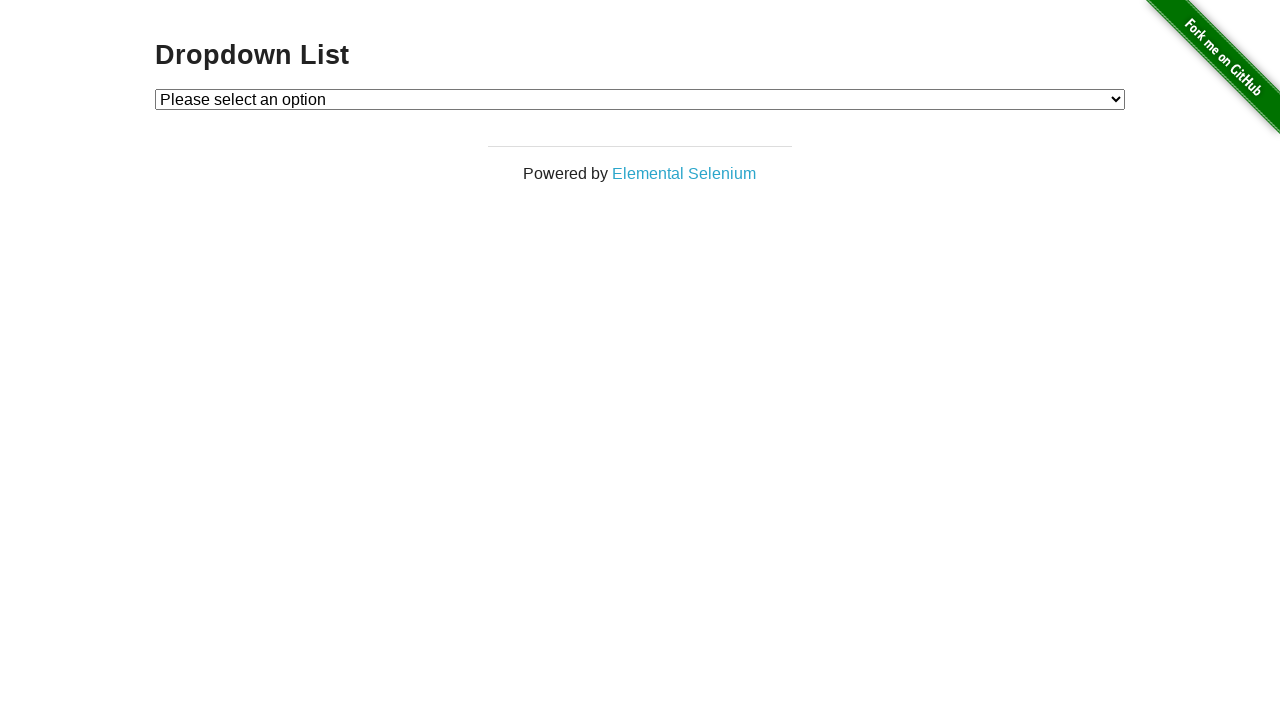

Selected 'Option 1' from dropdown by visible text on #dropdown
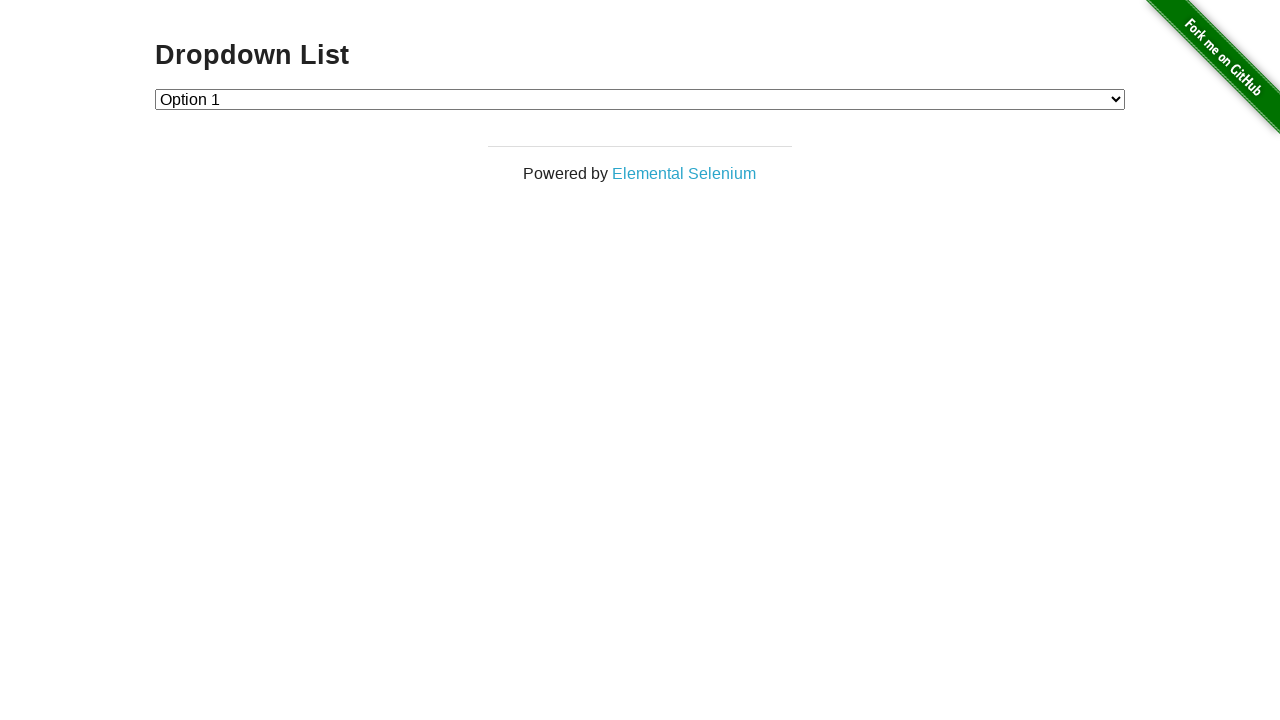

Selected dropdown option by index 0 (Please select an option) on #dropdown
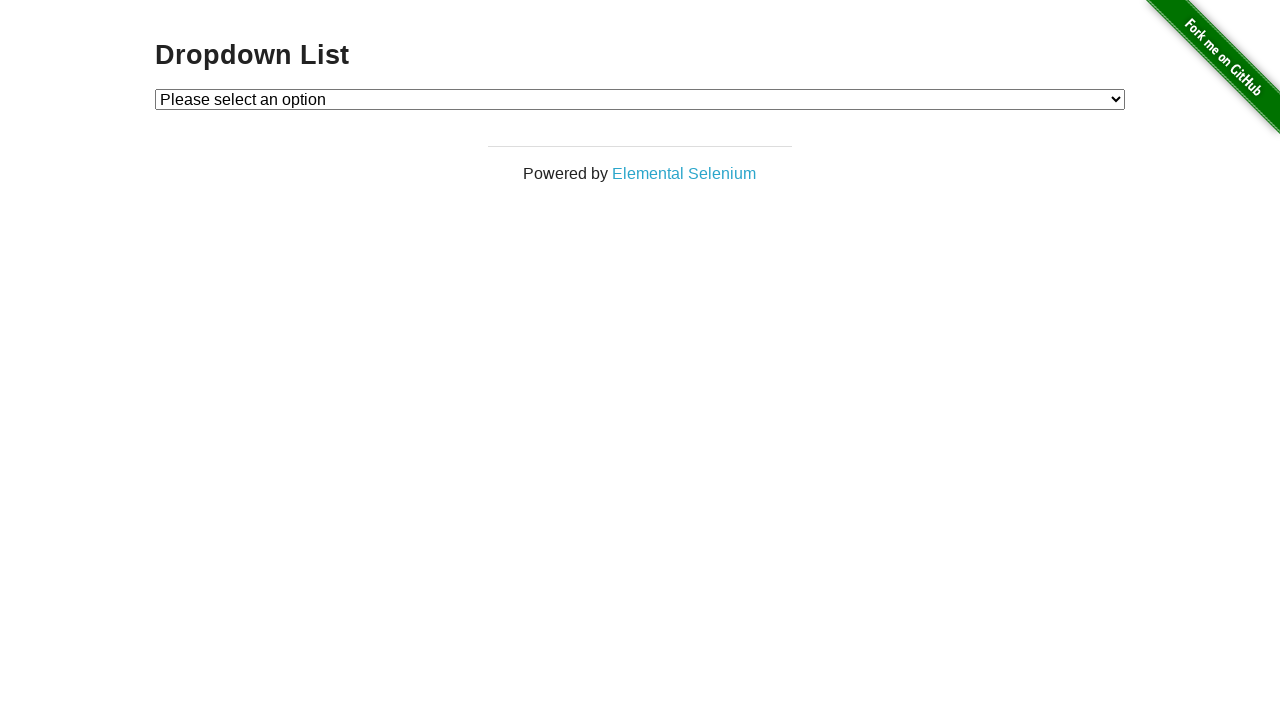

Selected dropdown option by value attribute '1' (Option 1) on #dropdown
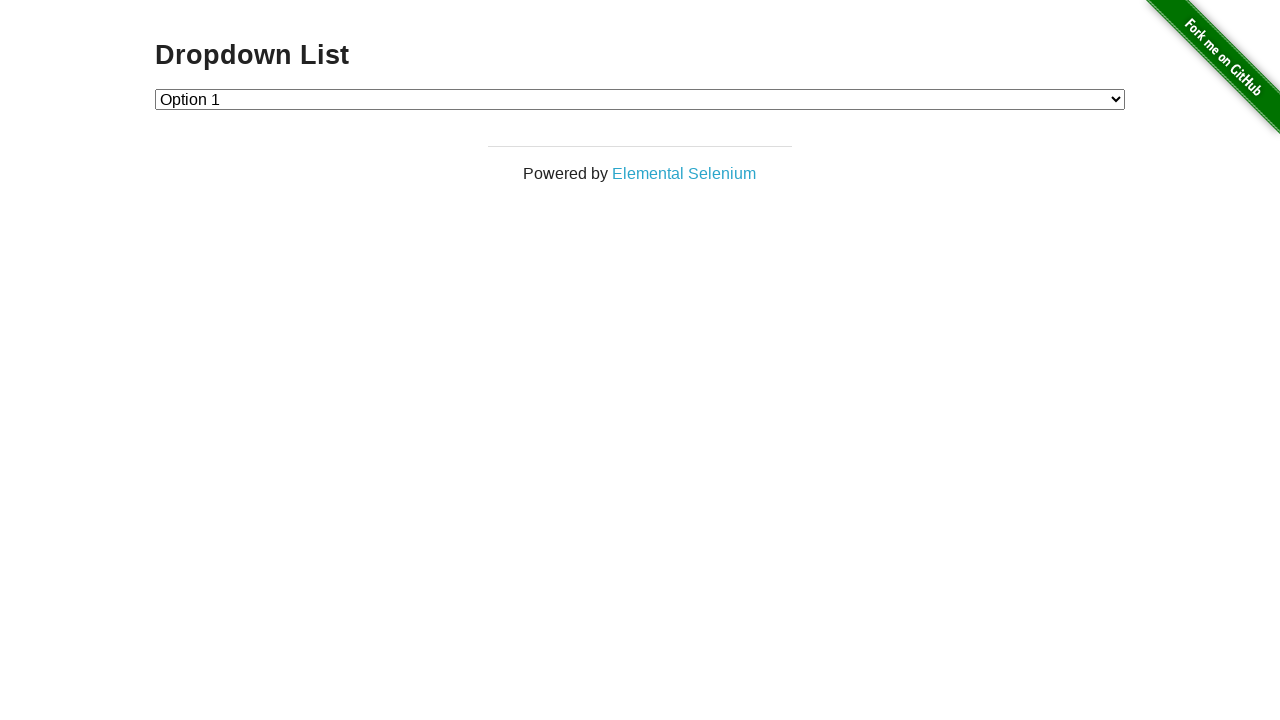

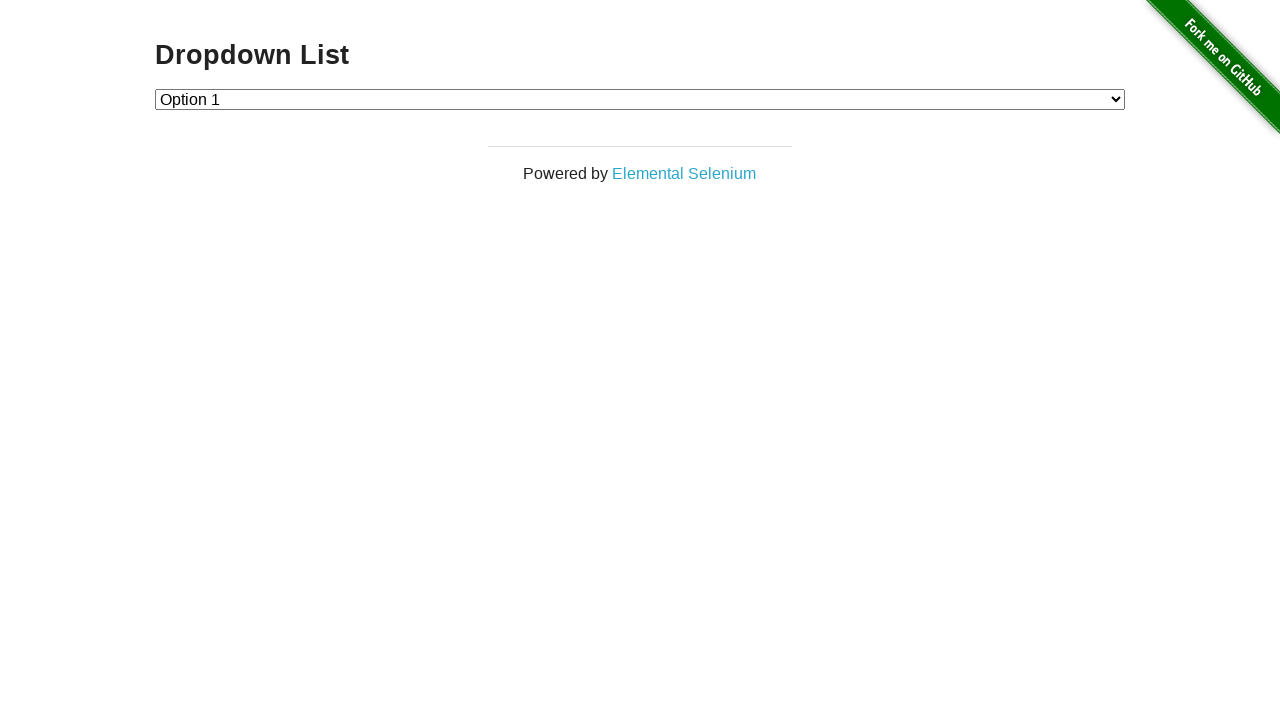